Tests checkbox functionality by checking and unchecking checkboxes and verifying their state changes correctly

Starting URL: https://the-internet.herokuapp.com/checkboxes

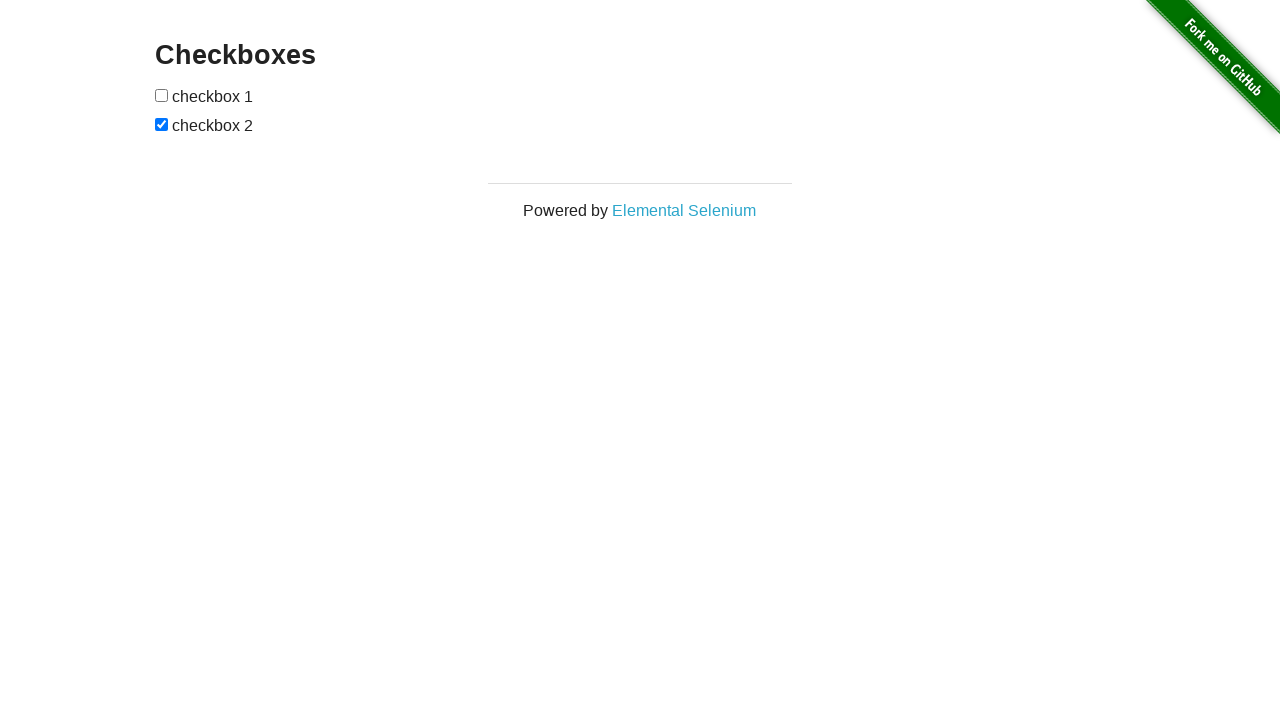

Waited for checkboxes to be visible
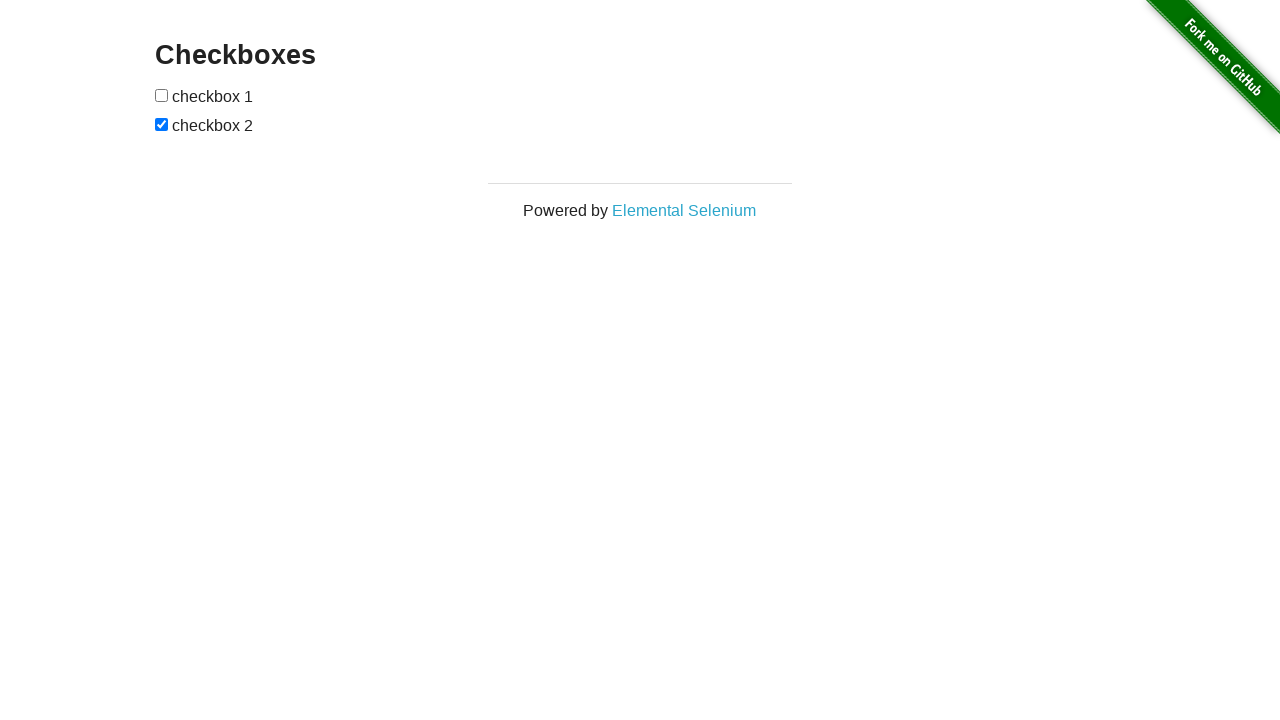

Located first checkbox
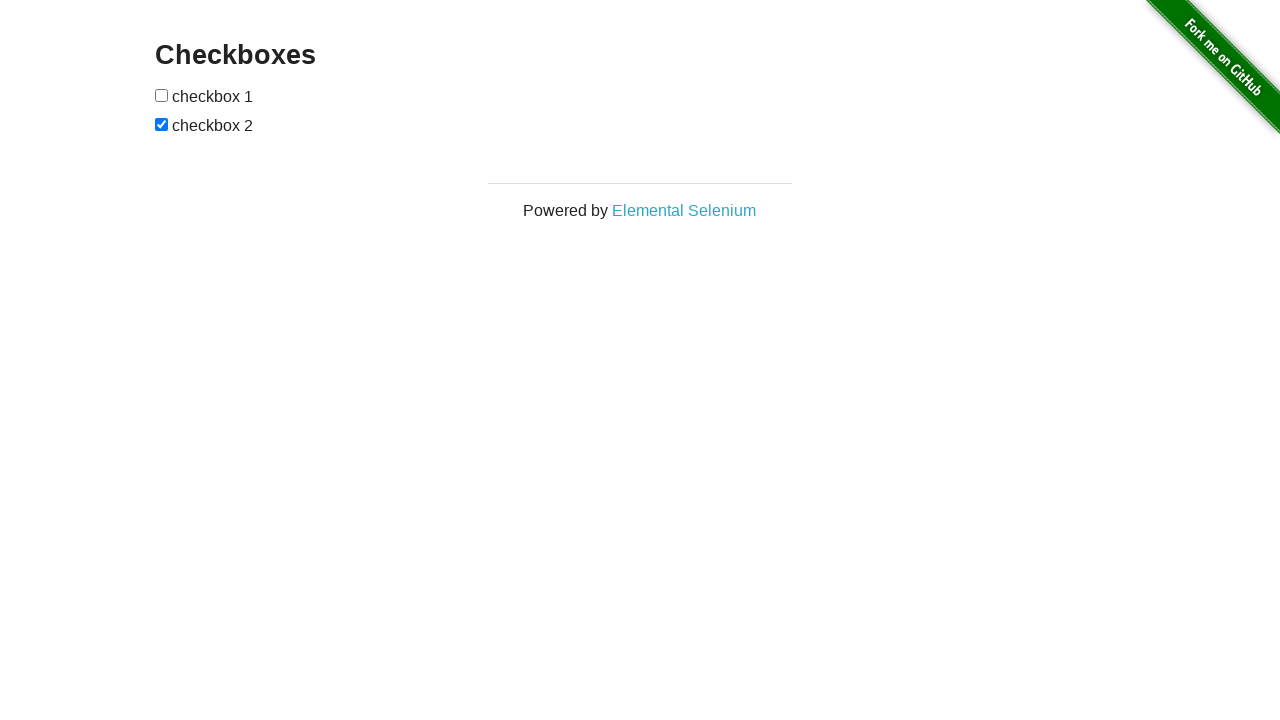

Located second checkbox
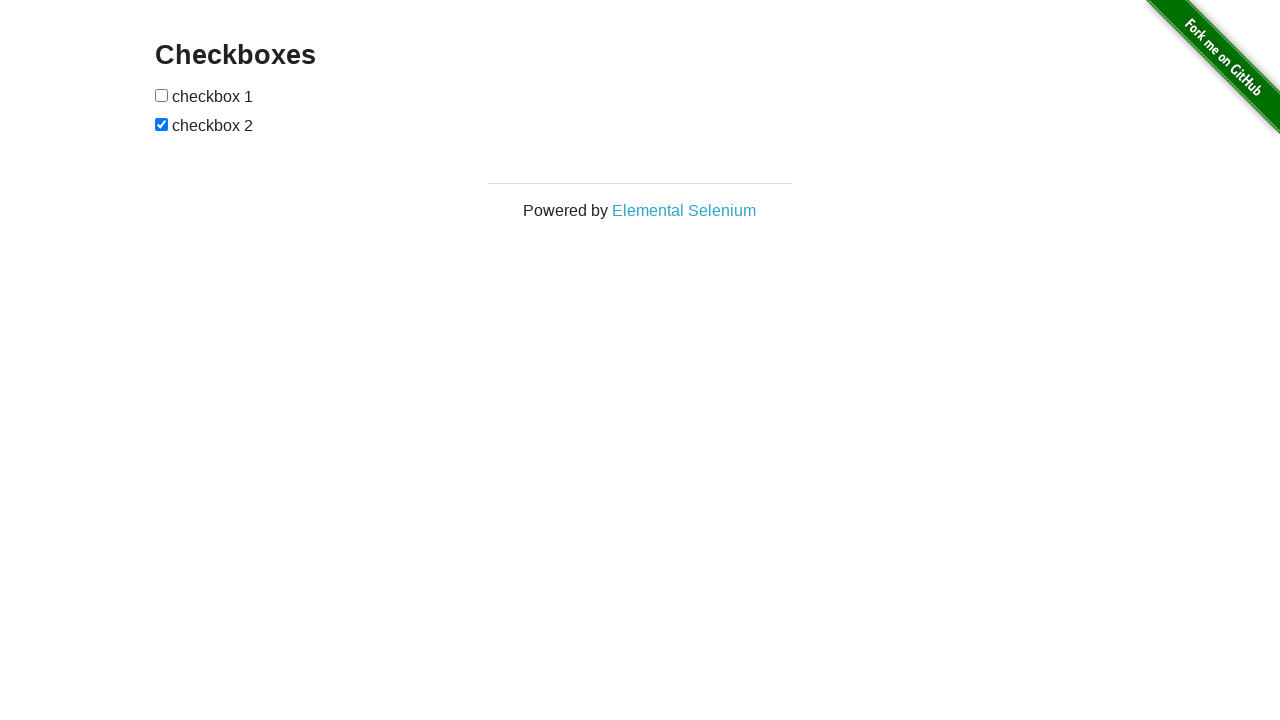

Checked first checkbox at (162, 95) on input[type='checkbox'] >> nth=0
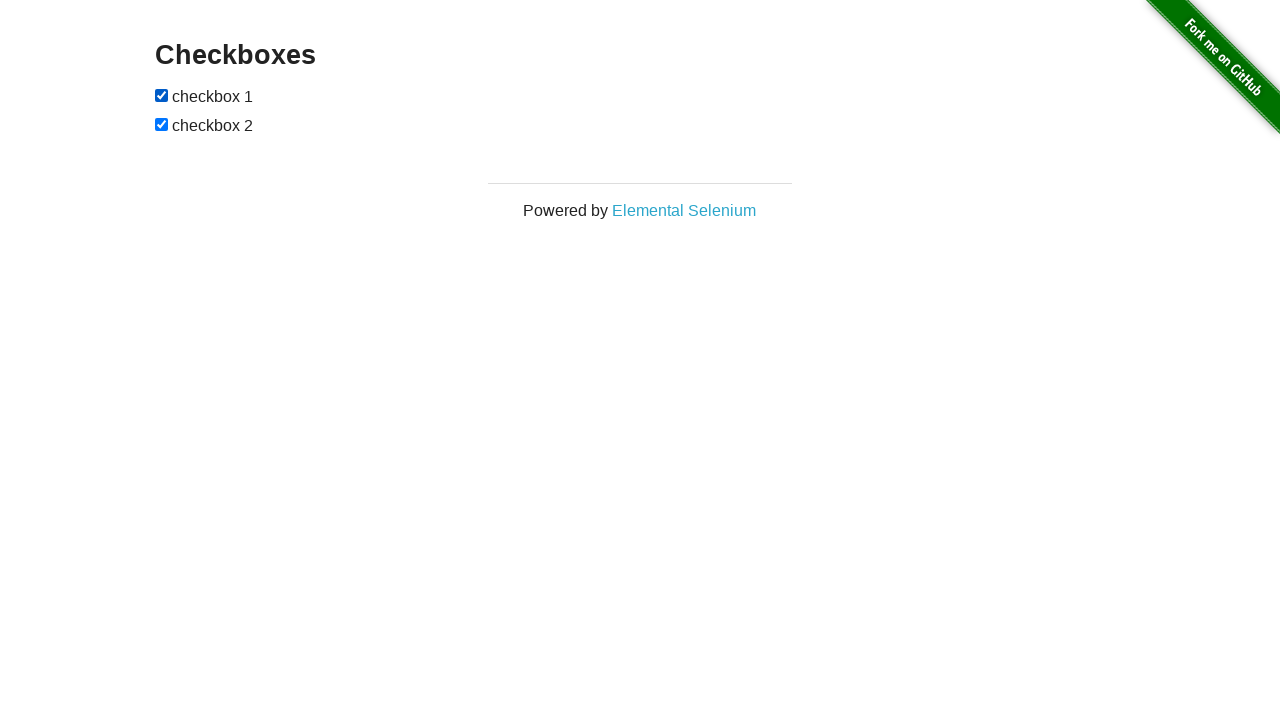

Unchecked second checkbox at (162, 124) on input[type='checkbox'] >> nth=1
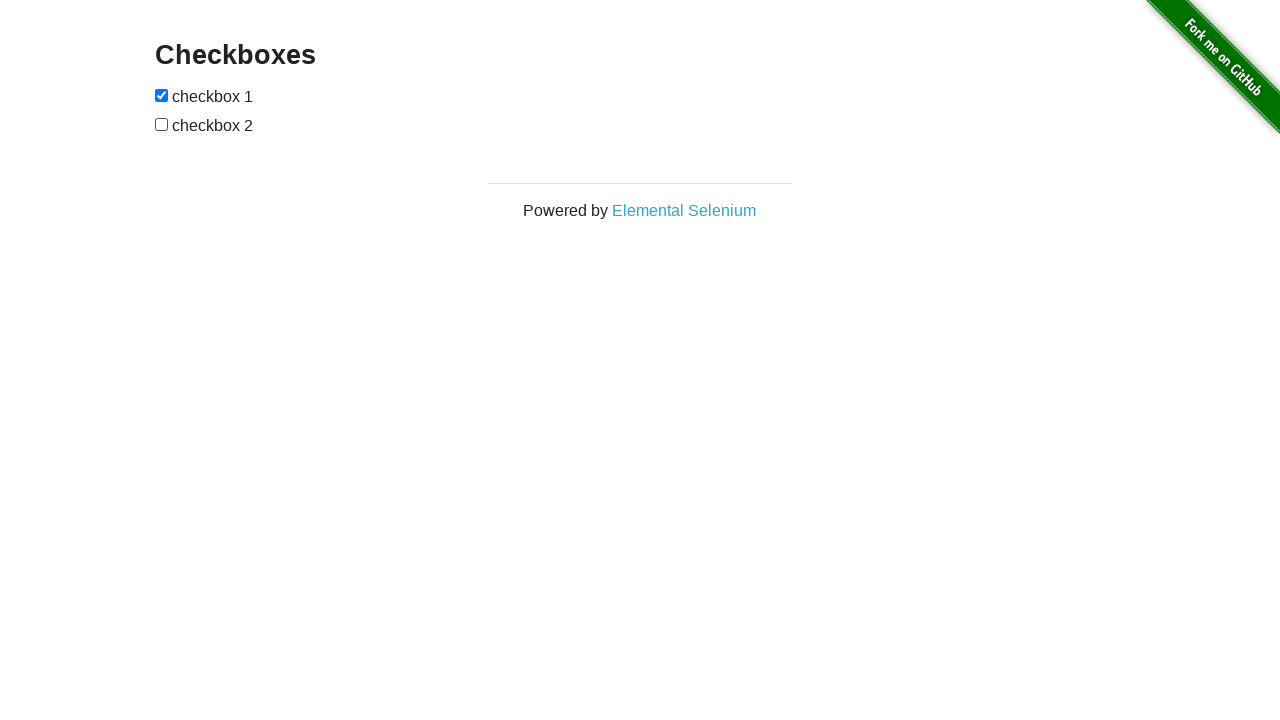

Unchecked first checkbox during toggle at (162, 95) on input[type='checkbox'] >> nth=0
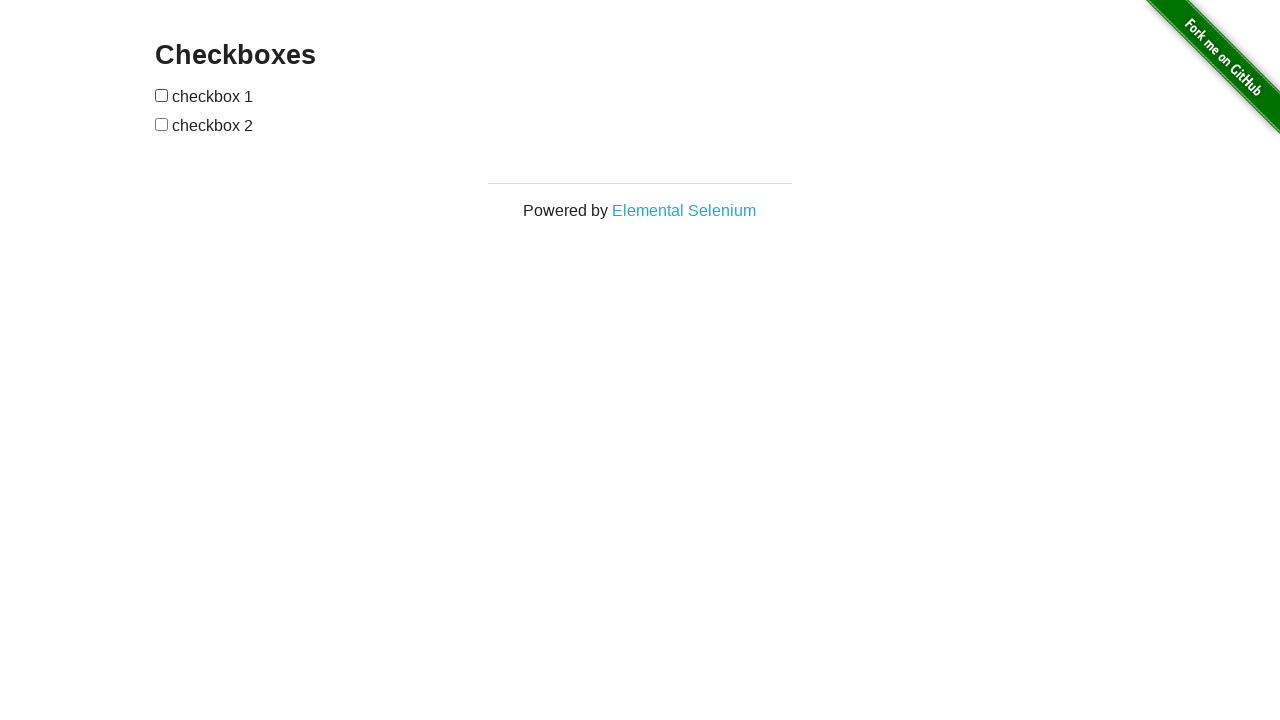

Checked second checkbox during toggle at (162, 124) on input[type='checkbox'] >> nth=1
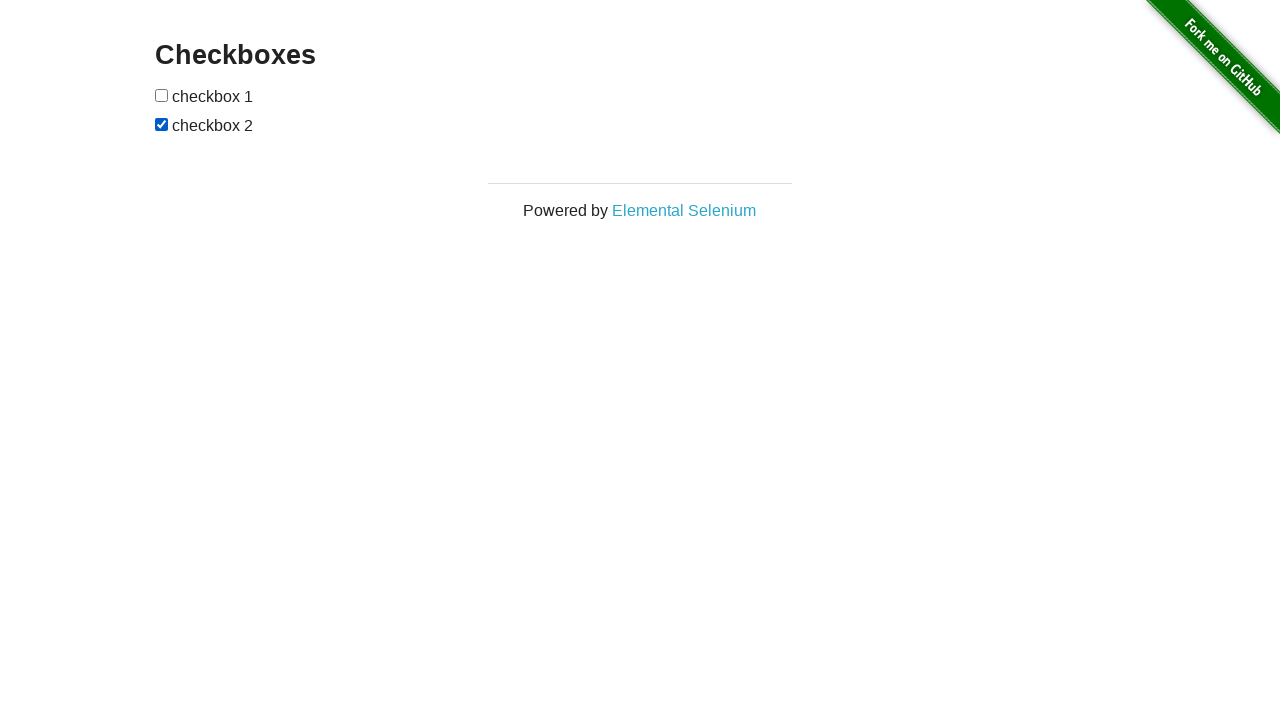

Waited 500ms for state changes to stabilize
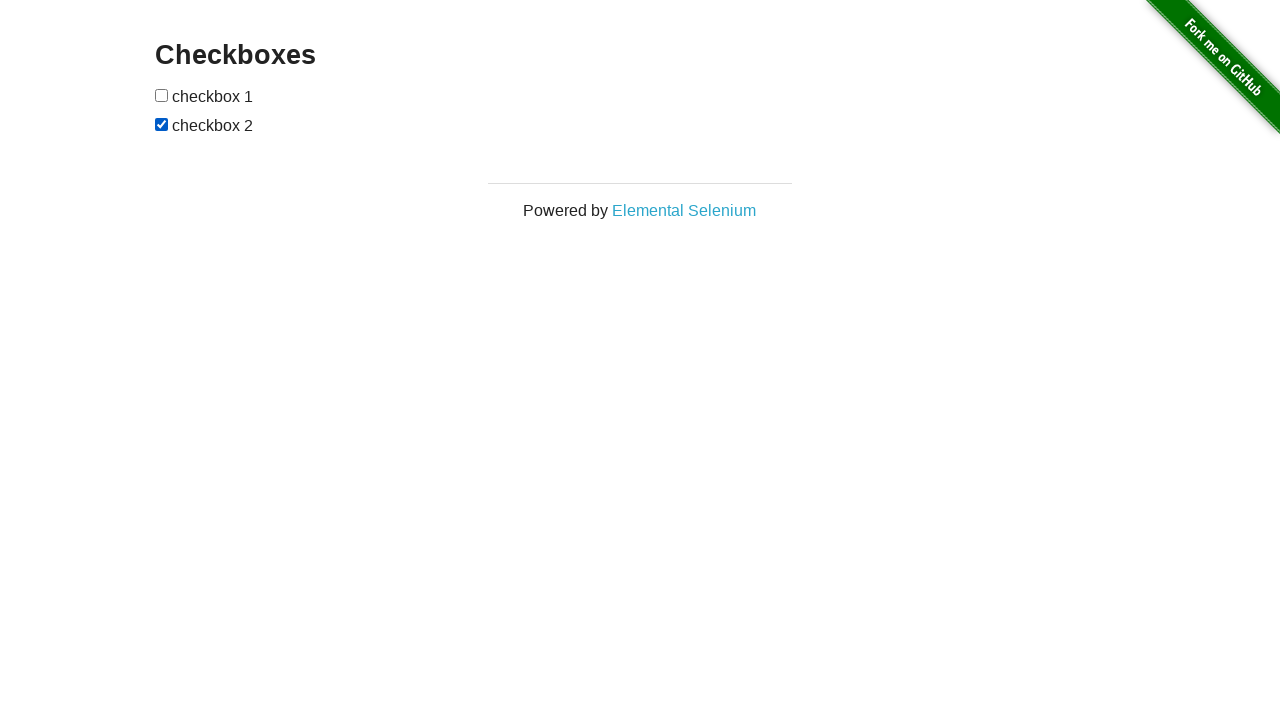

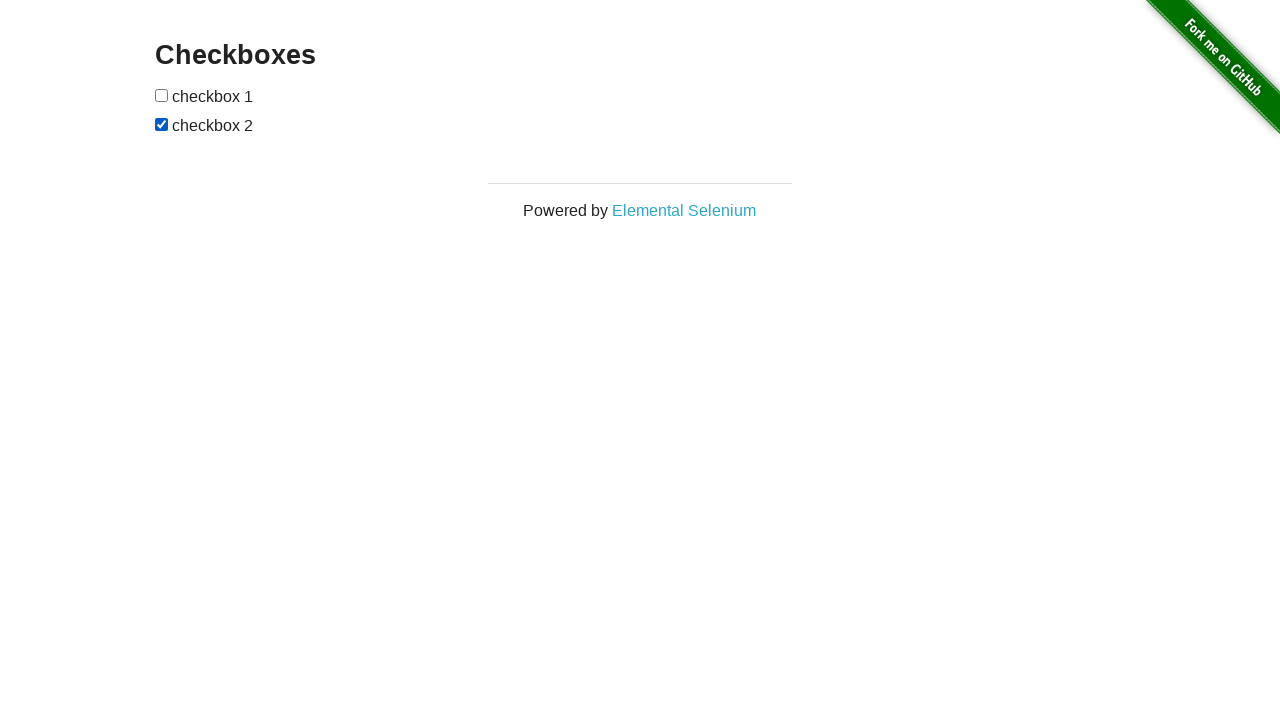